Tests dynamic loading with a short timeout that may fail initially, then waits longer to verify the "Hello World!" message eventually appears.

Starting URL: https://the-internet.herokuapp.com/dynamic_loading/1

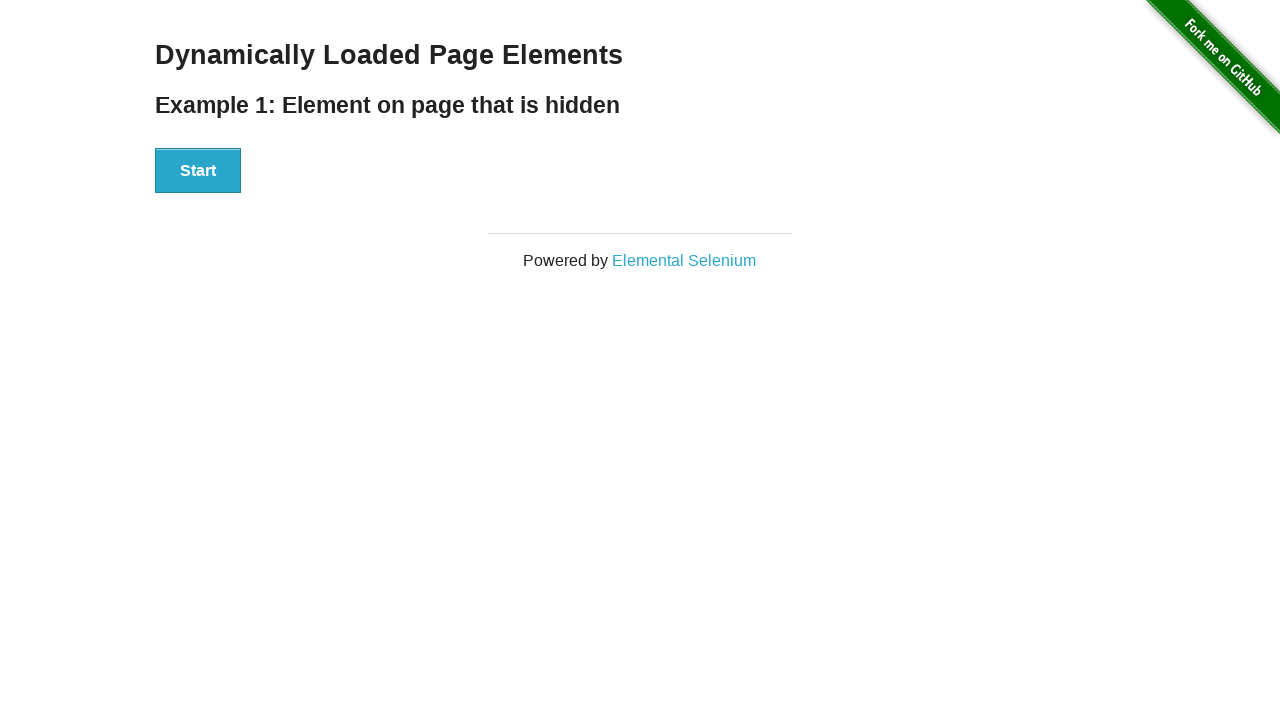

Navigated to dynamic loading test page
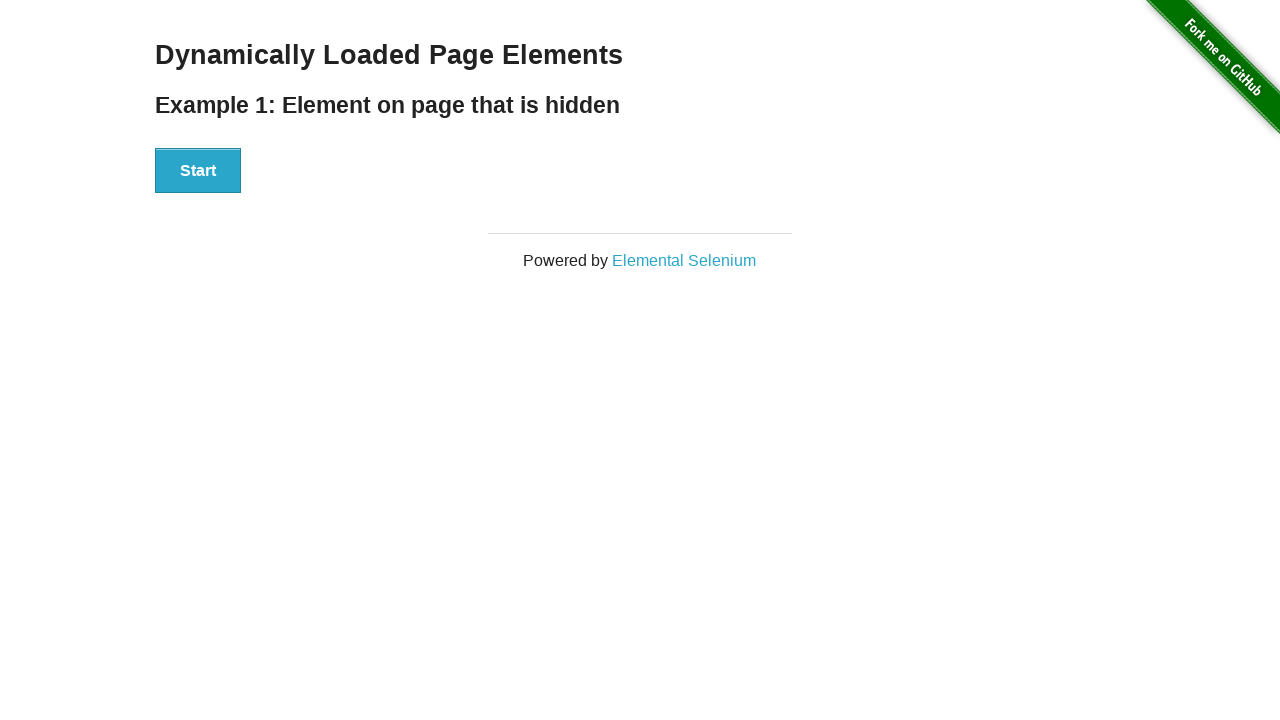

Clicked the Start button to initiate dynamic loading at (198, 171) on xpath=//div[@id='start']/button
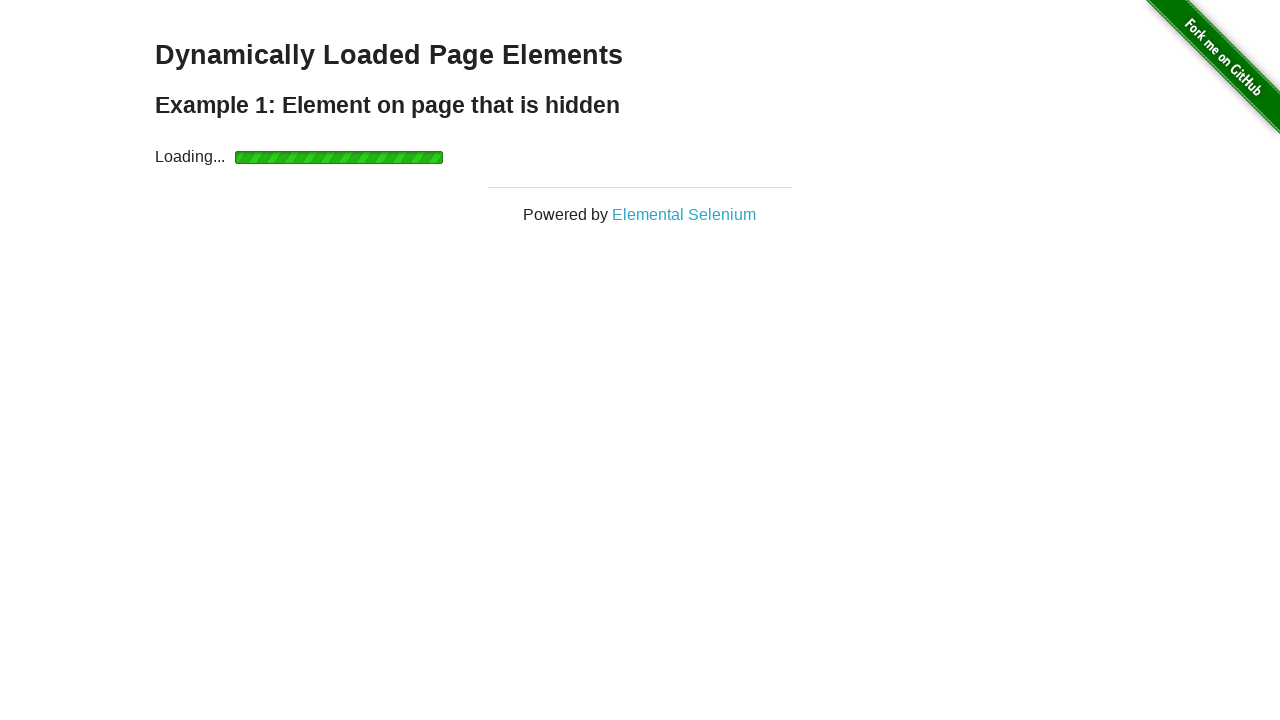

Initial 2 second timeout failed, waiting an additional 3 seconds
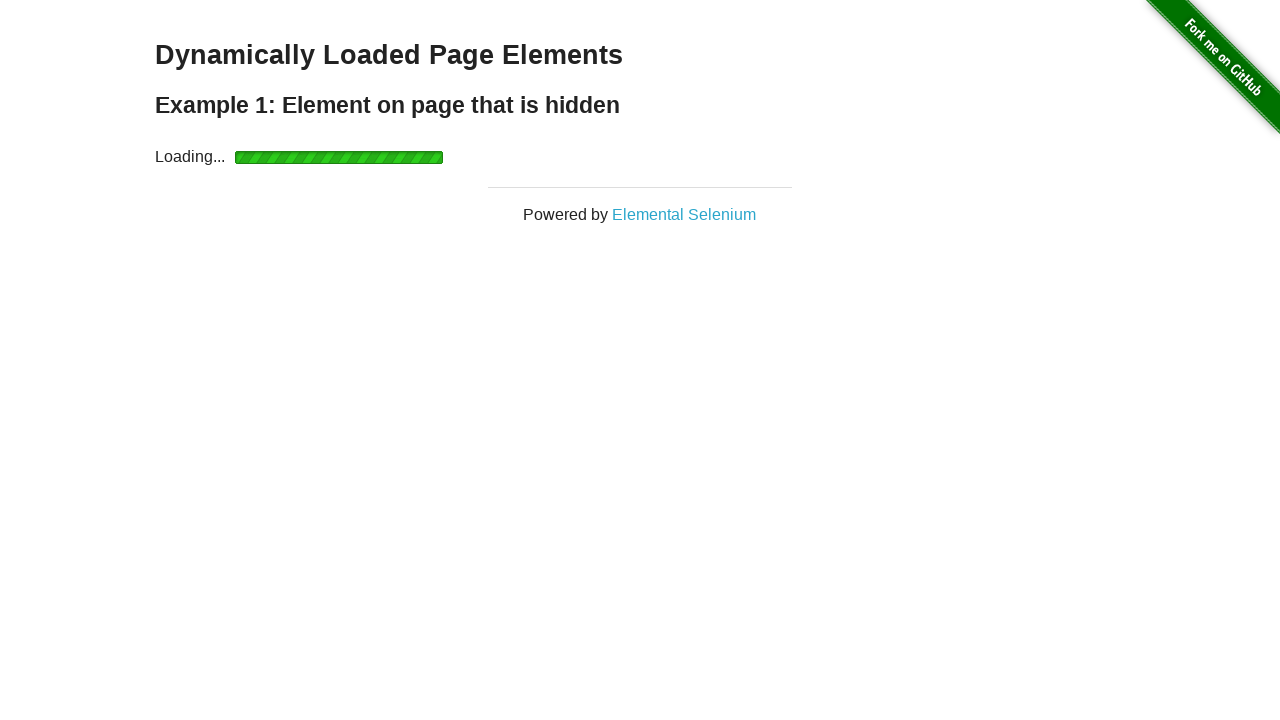

Waited 3 additional seconds for element to load
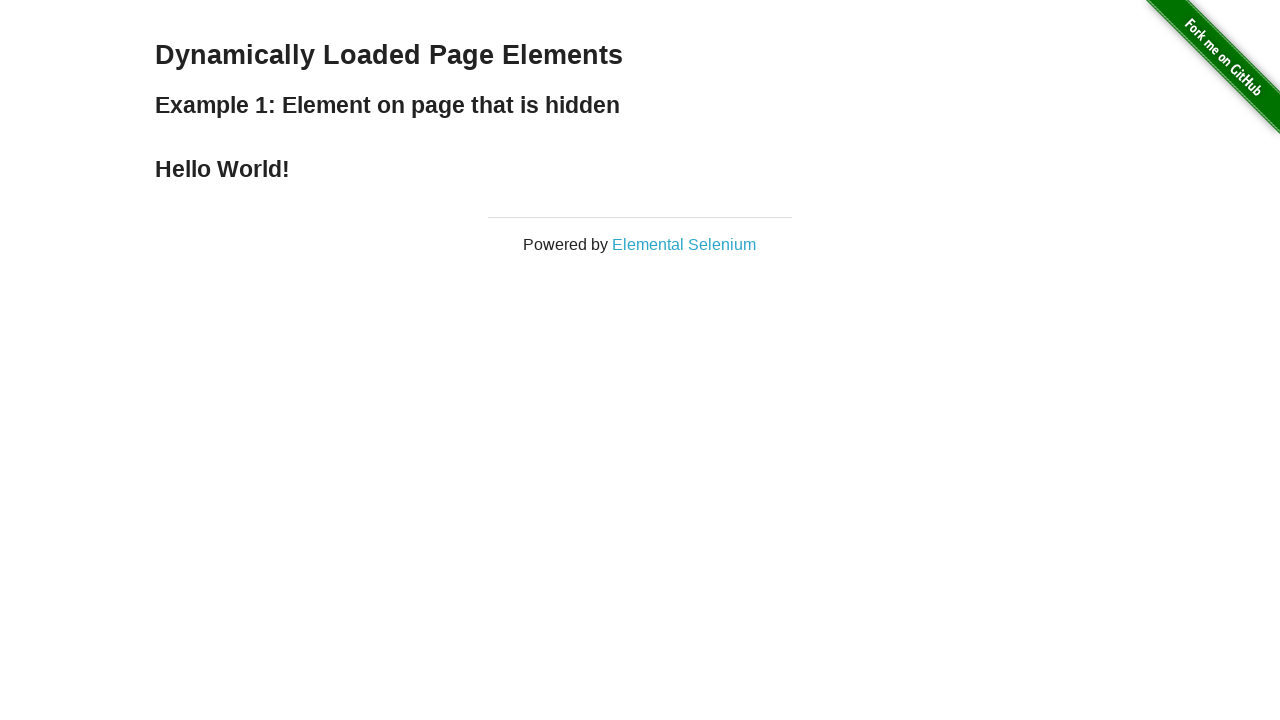

Retrieved finish text content
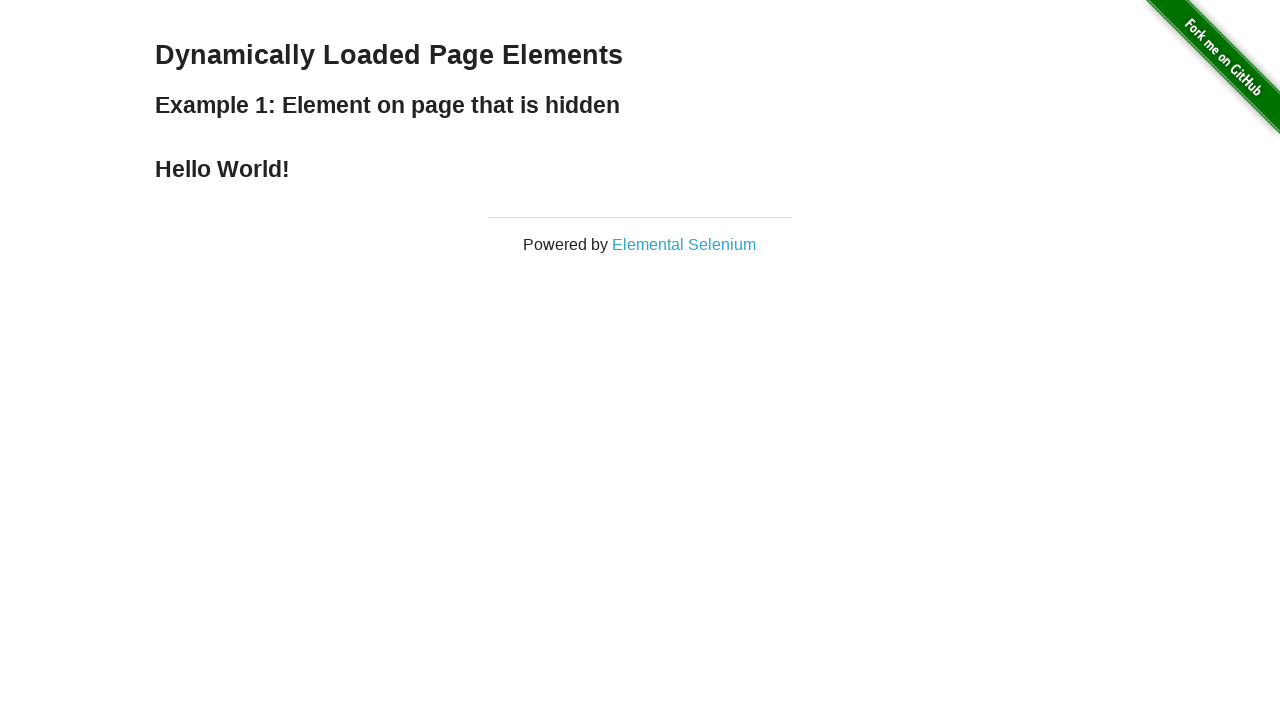

Verified 'Hello World!' message appeared in finish element
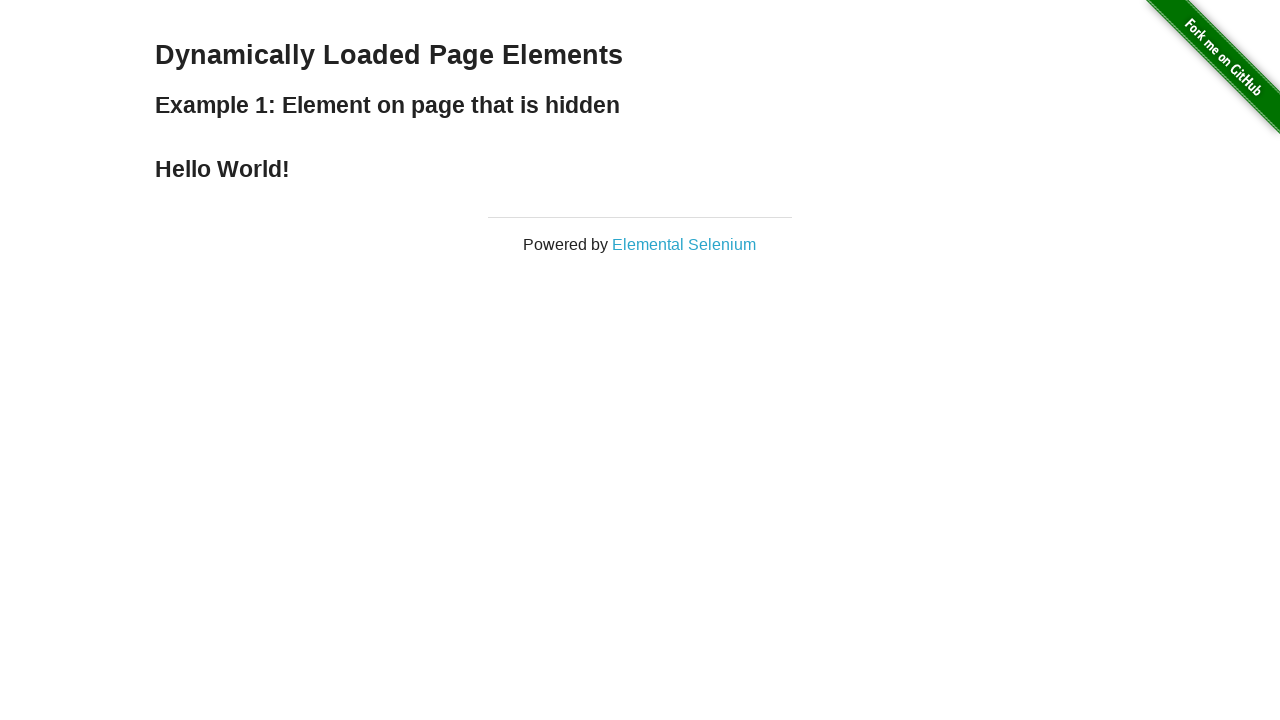

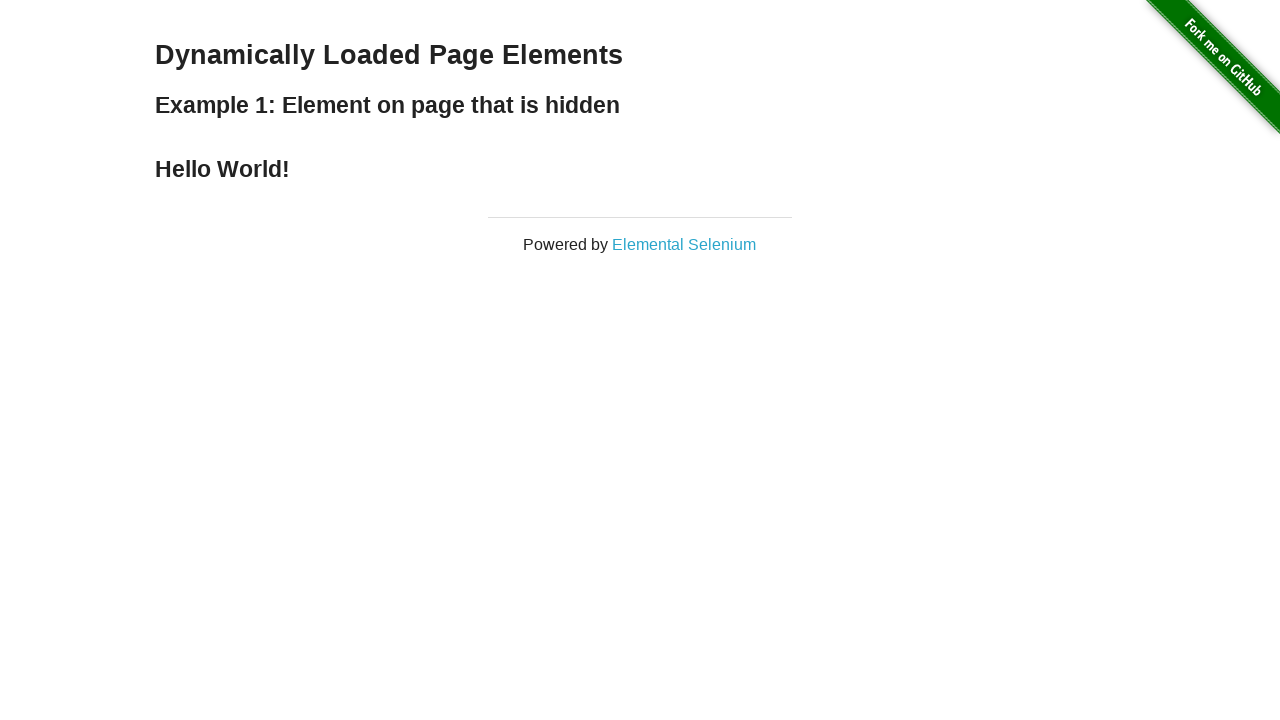